Tests various form elements on the Rahul Shetty Academy practice page including radio buttons, autocomplete input, dropdown selection, checkbox, and a confirmation button click.

Starting URL: https://rahulshettyacademy.com/AutomationPractice/

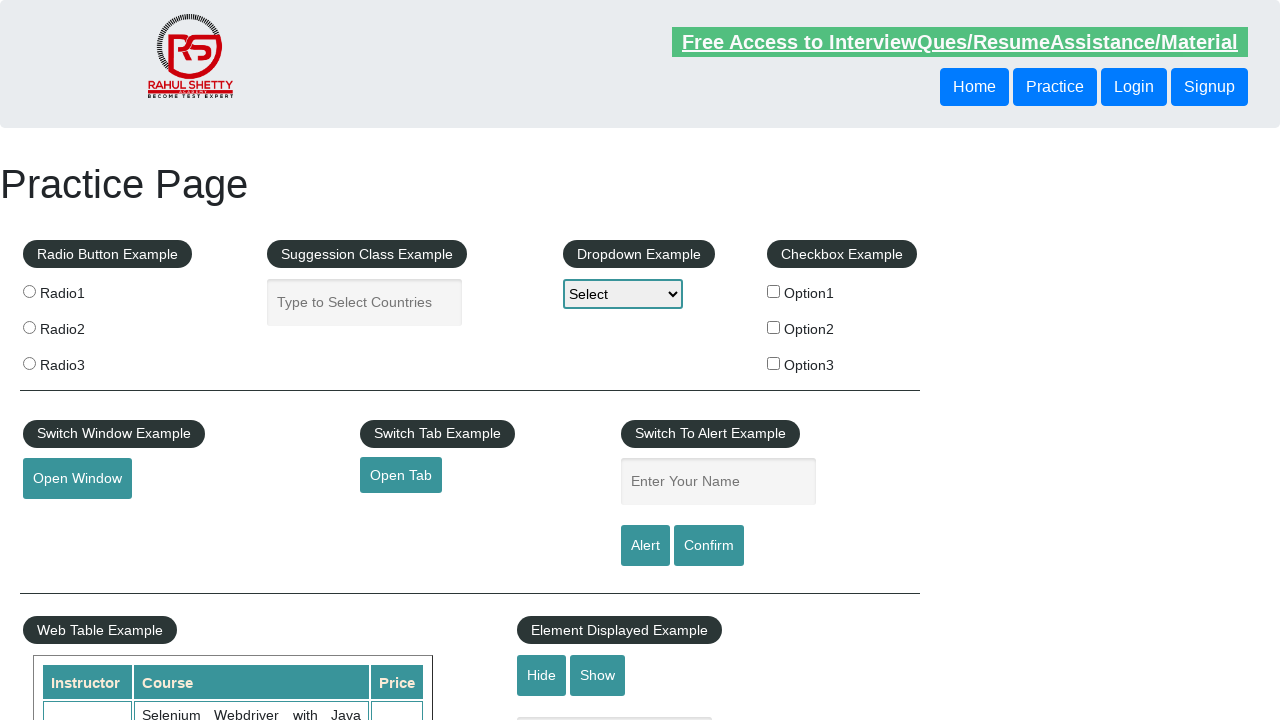

Clicked radio button with value 'radio1' at (29, 291) on input[value='radio1']
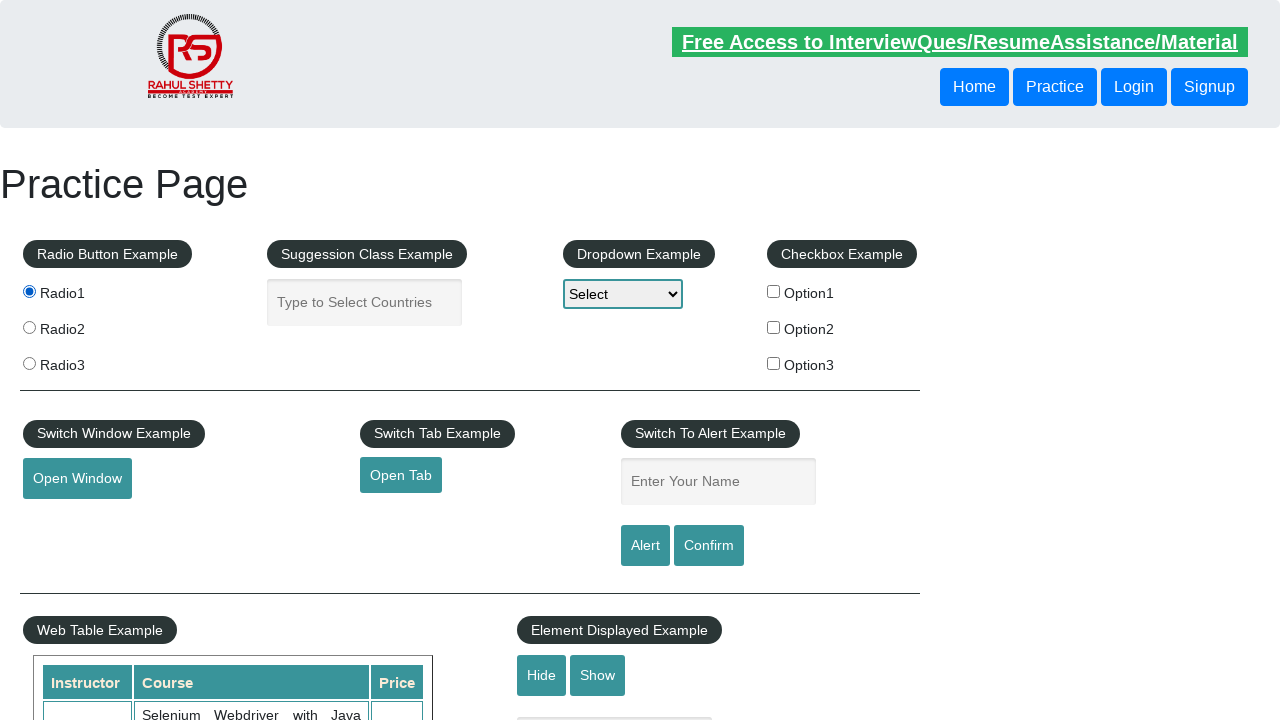

Filled autocomplete field with 'India' on #autocomplete
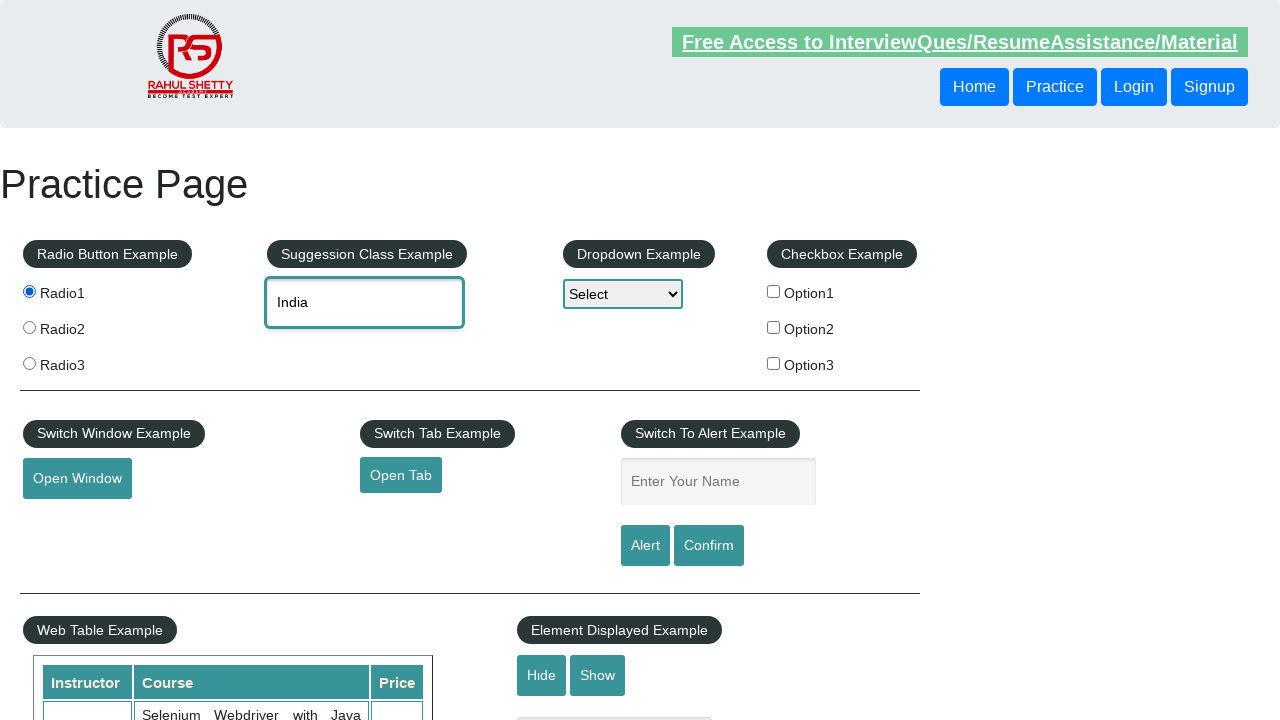

Selected 'Option3' from dropdown on #dropdown-class-example
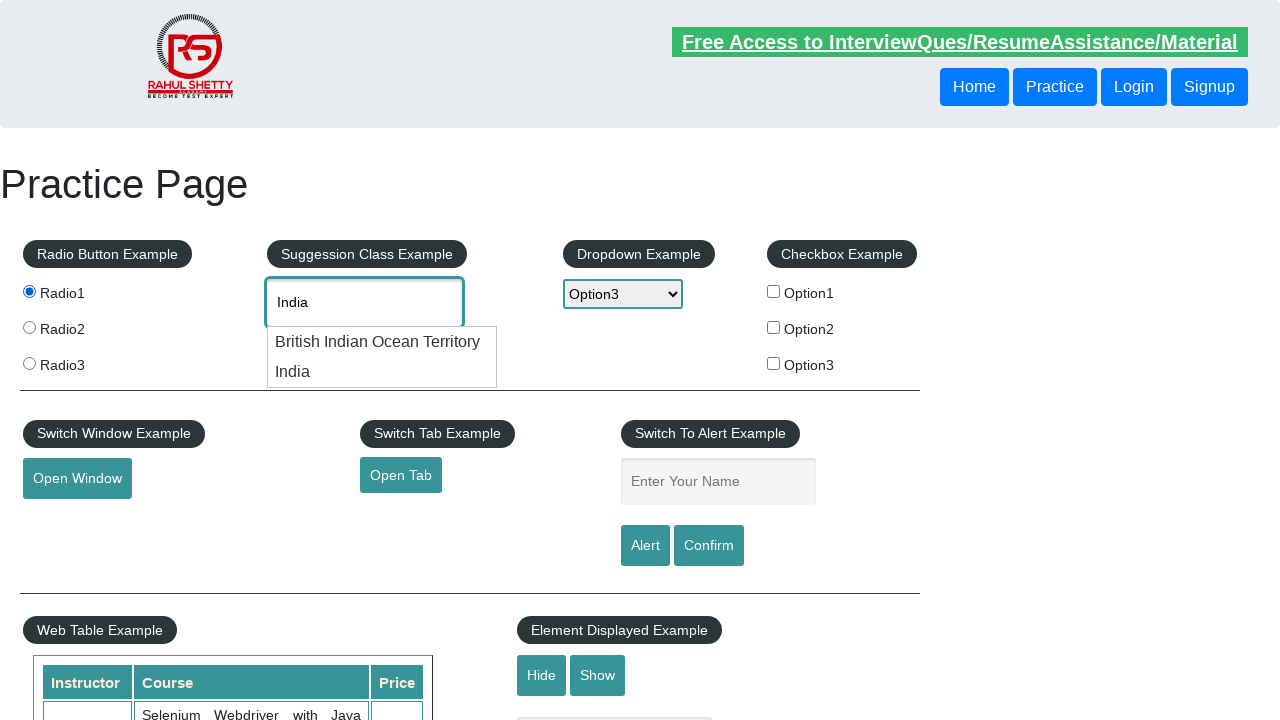

Clicked checkbox option 3 at (774, 363) on #checkBoxOption3
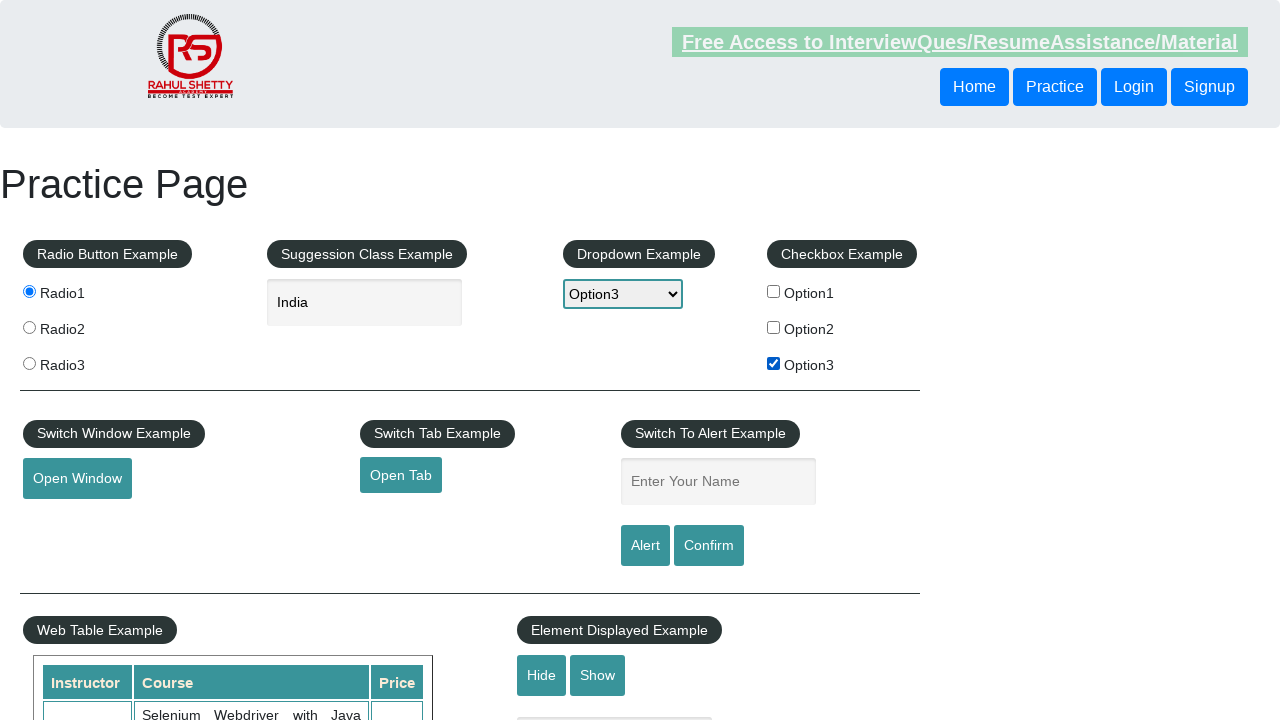

Filled name field with 'John' on #name
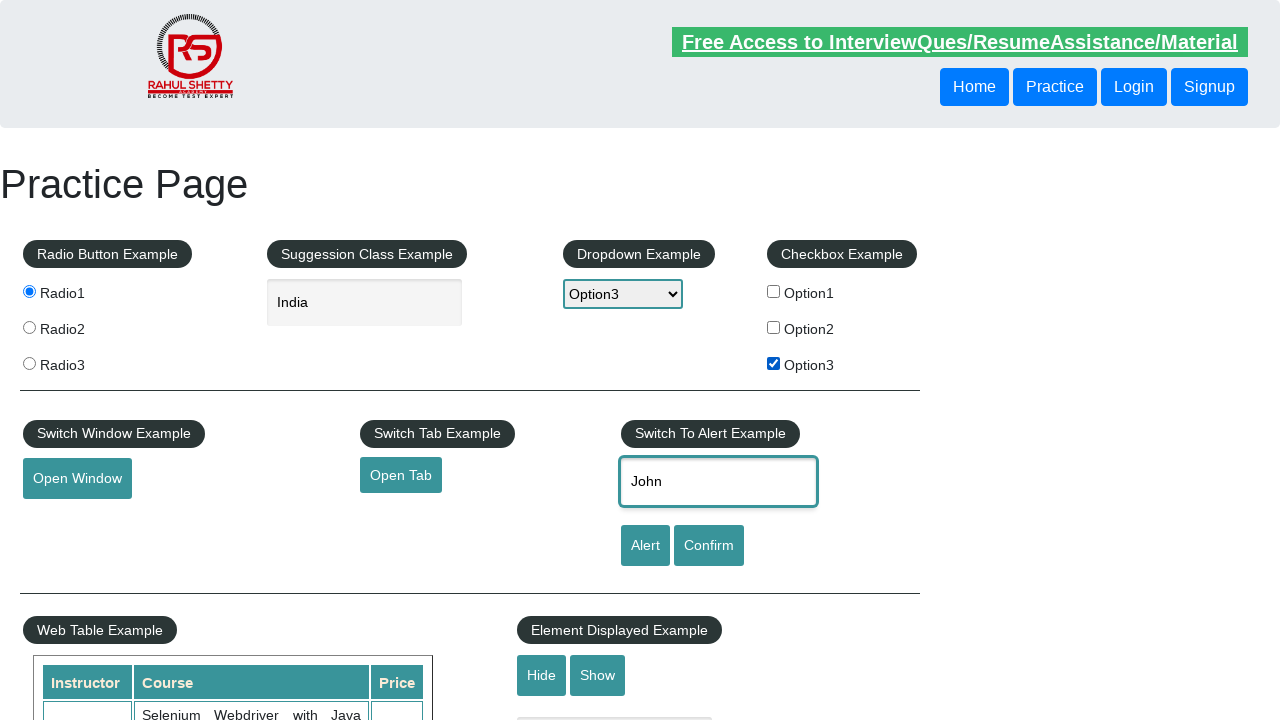

Clicked confirmation button at (709, 546) on #confirmbtn
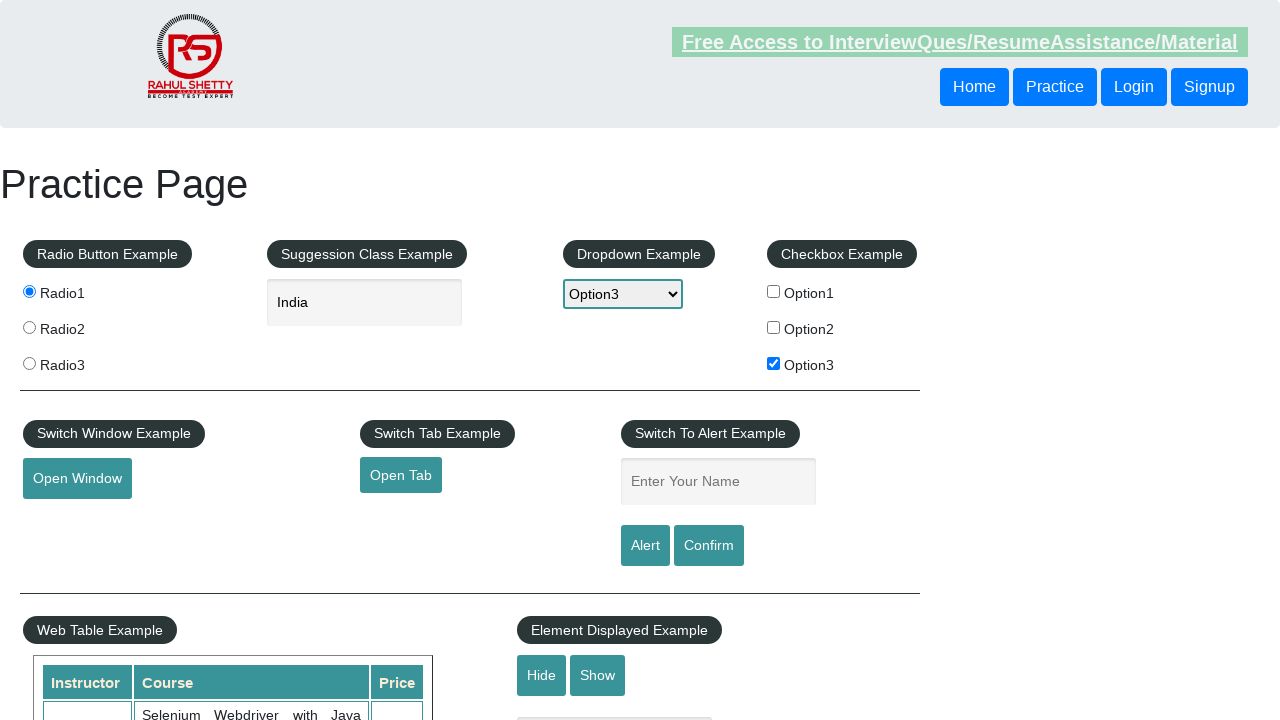

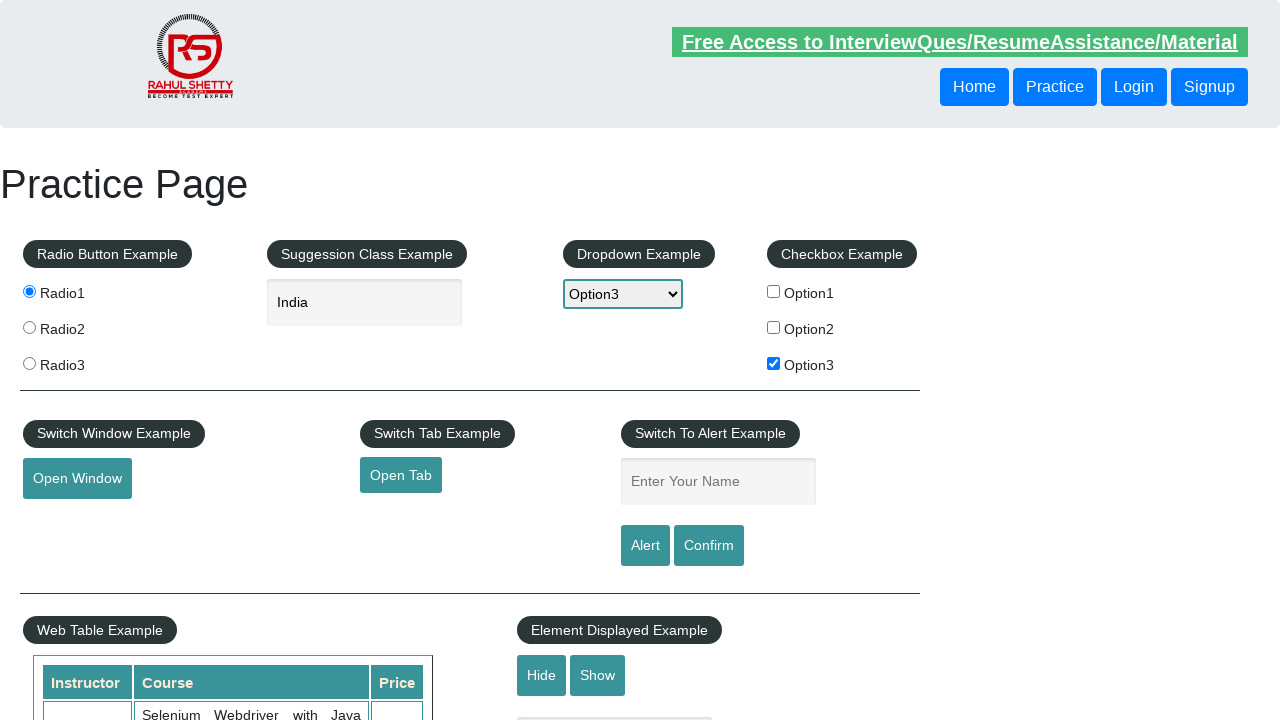